Tests editing a todo item by double-clicking, modifying the text, and pressing Enter to save.

Starting URL: https://demo.playwright.dev/todomvc

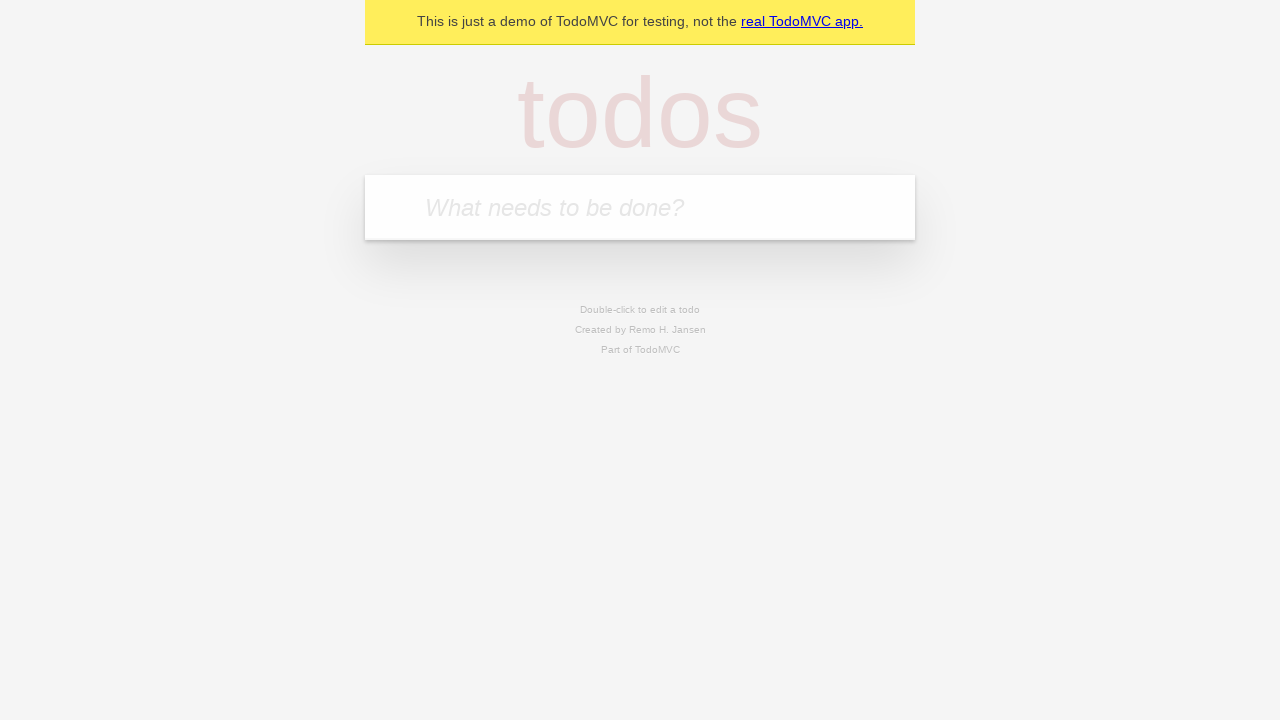

Filled todo input with 'buy some cheese' on internal:attr=[placeholder="What needs to be done?"i]
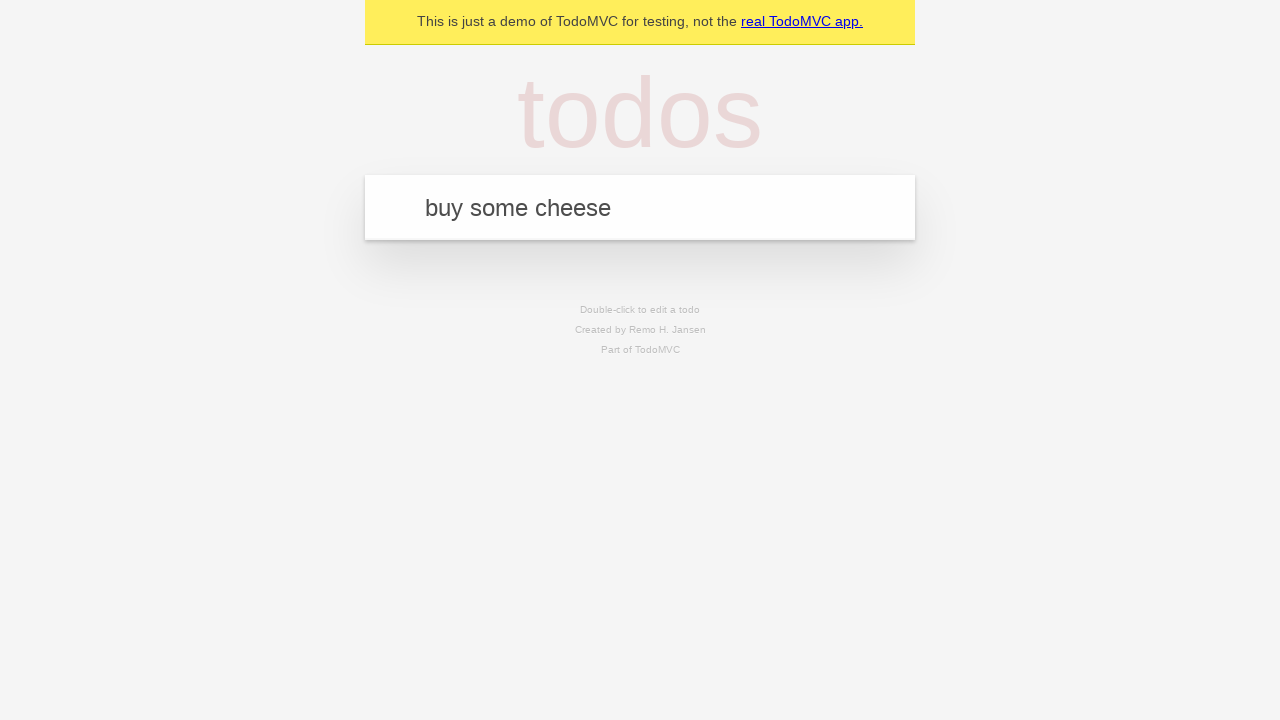

Pressed Enter to create first todo on internal:attr=[placeholder="What needs to be done?"i]
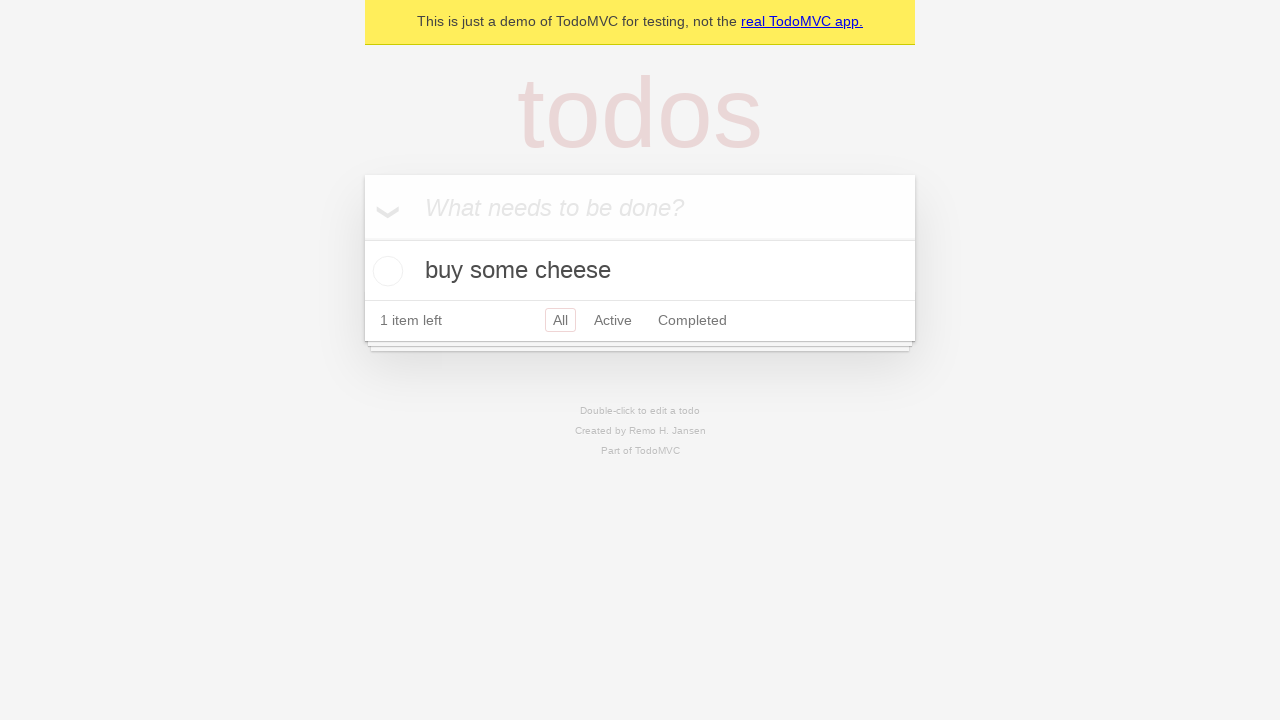

Filled todo input with 'feed the cat' on internal:attr=[placeholder="What needs to be done?"i]
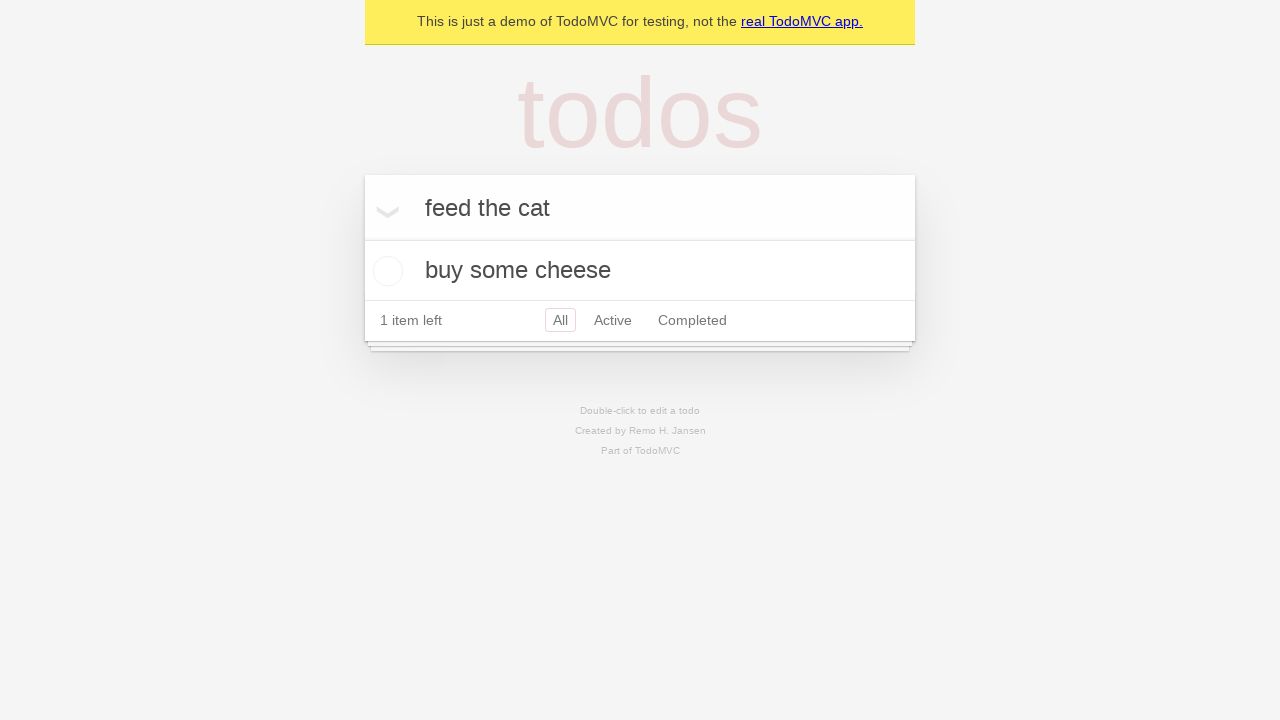

Pressed Enter to create second todo on internal:attr=[placeholder="What needs to be done?"i]
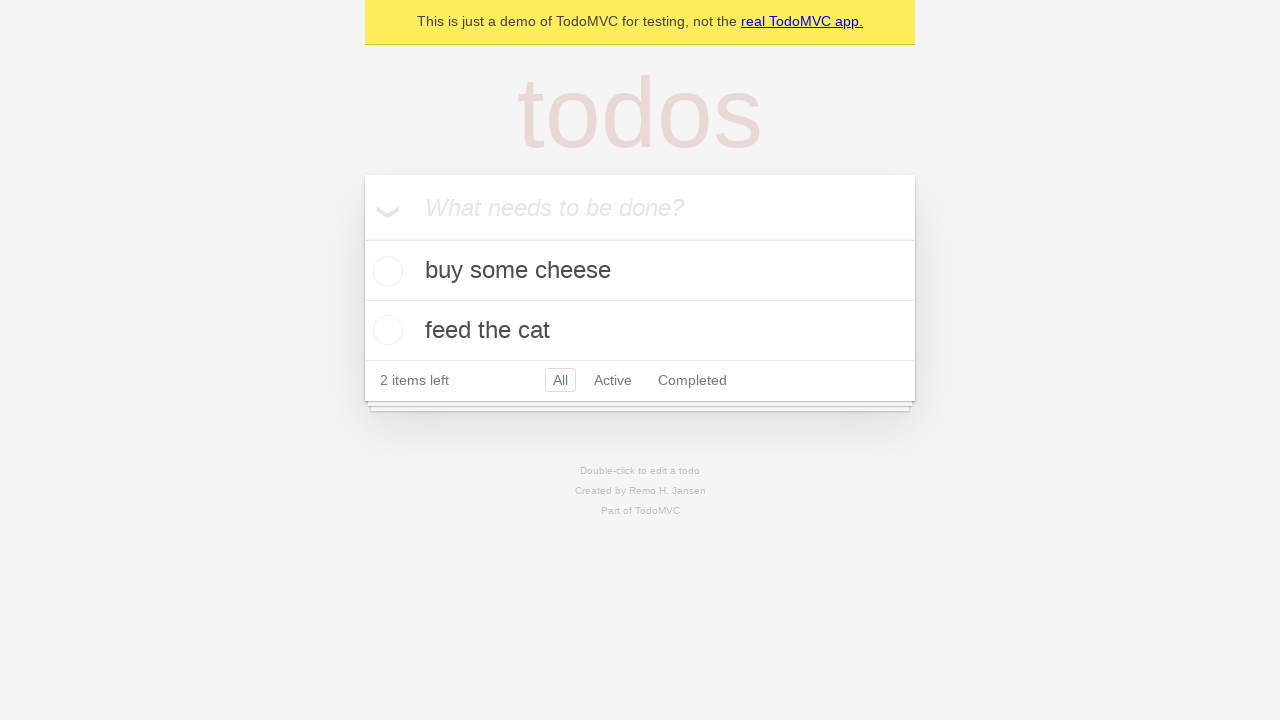

Filled todo input with 'book a doctors appointment' on internal:attr=[placeholder="What needs to be done?"i]
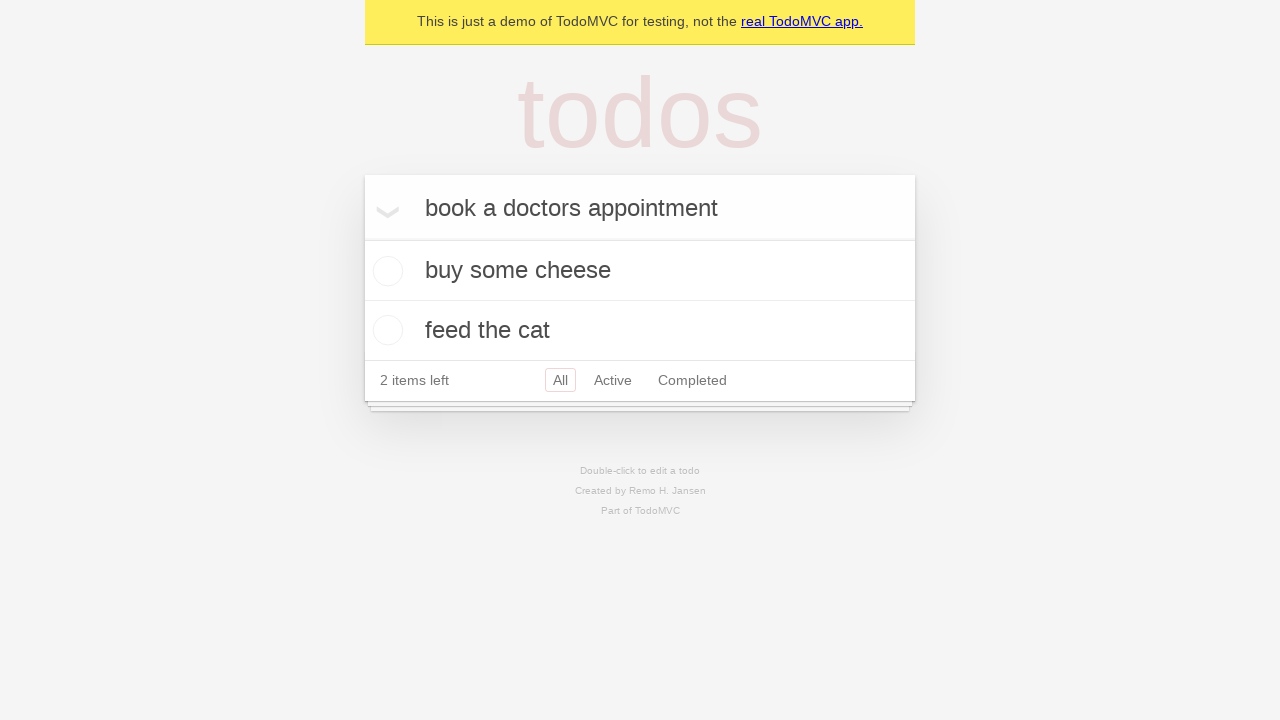

Pressed Enter to create third todo on internal:attr=[placeholder="What needs to be done?"i]
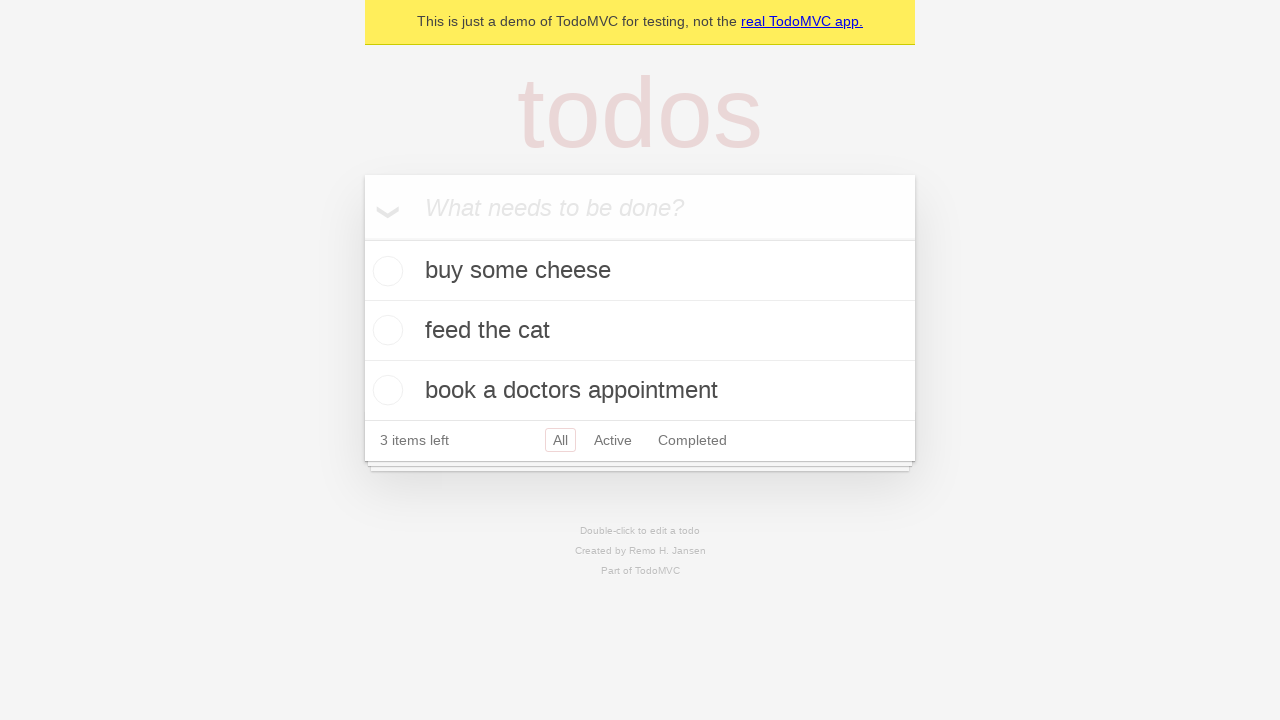

Waited for all 3 todo items to be loaded
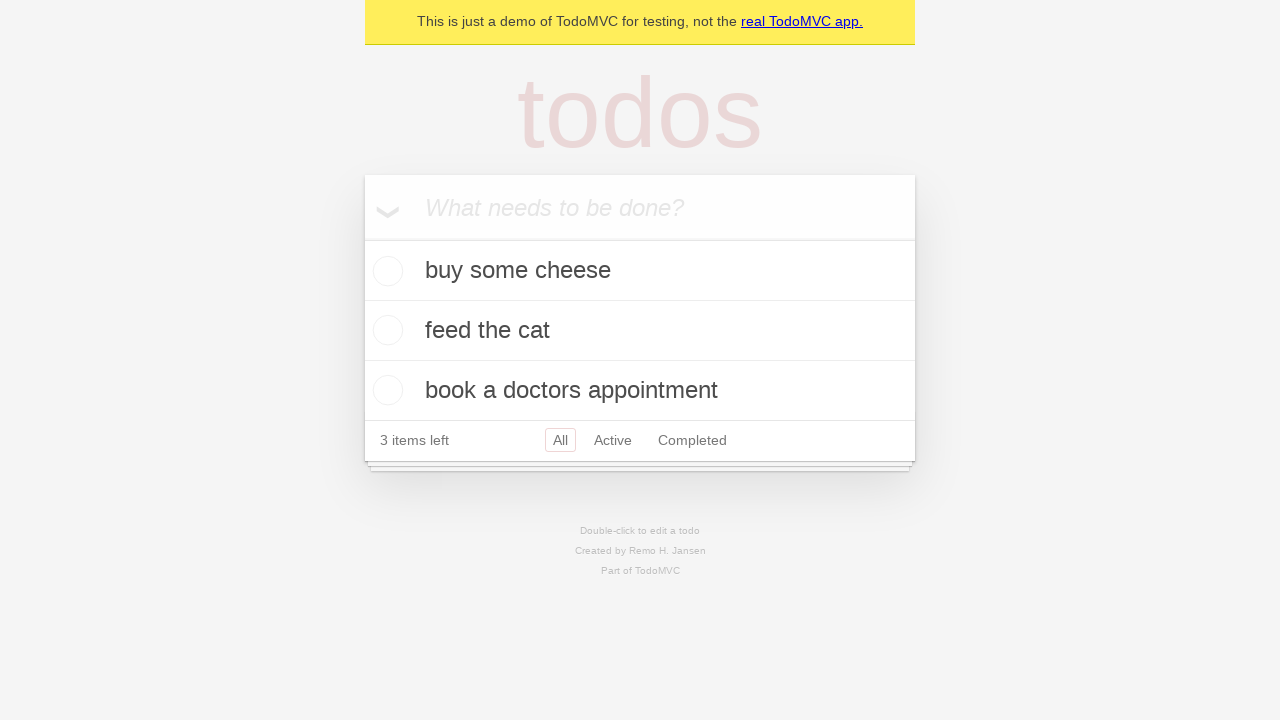

Double-clicked second todo item to enter edit mode at (640, 331) on internal:testid=[data-testid="todo-item"s] >> nth=1
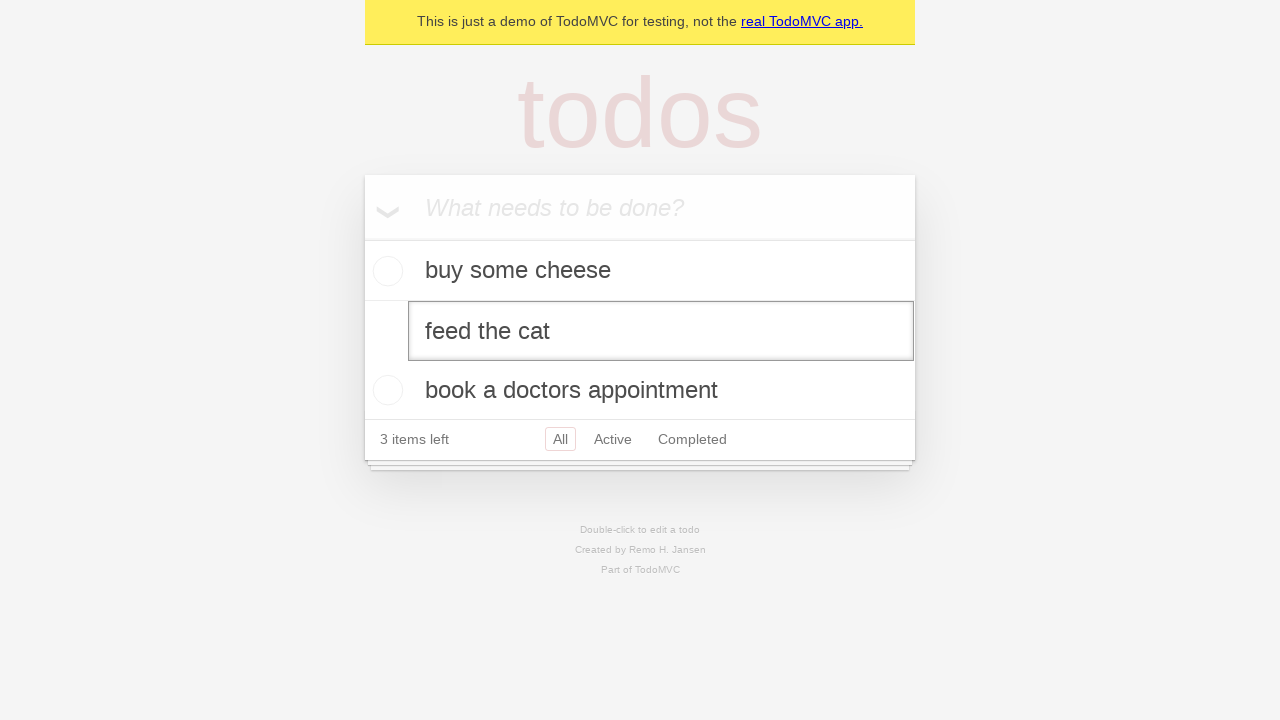

Filled edit textbox with 'buy some sausages' on internal:testid=[data-testid="todo-item"s] >> nth=1 >> internal:role=textbox[nam
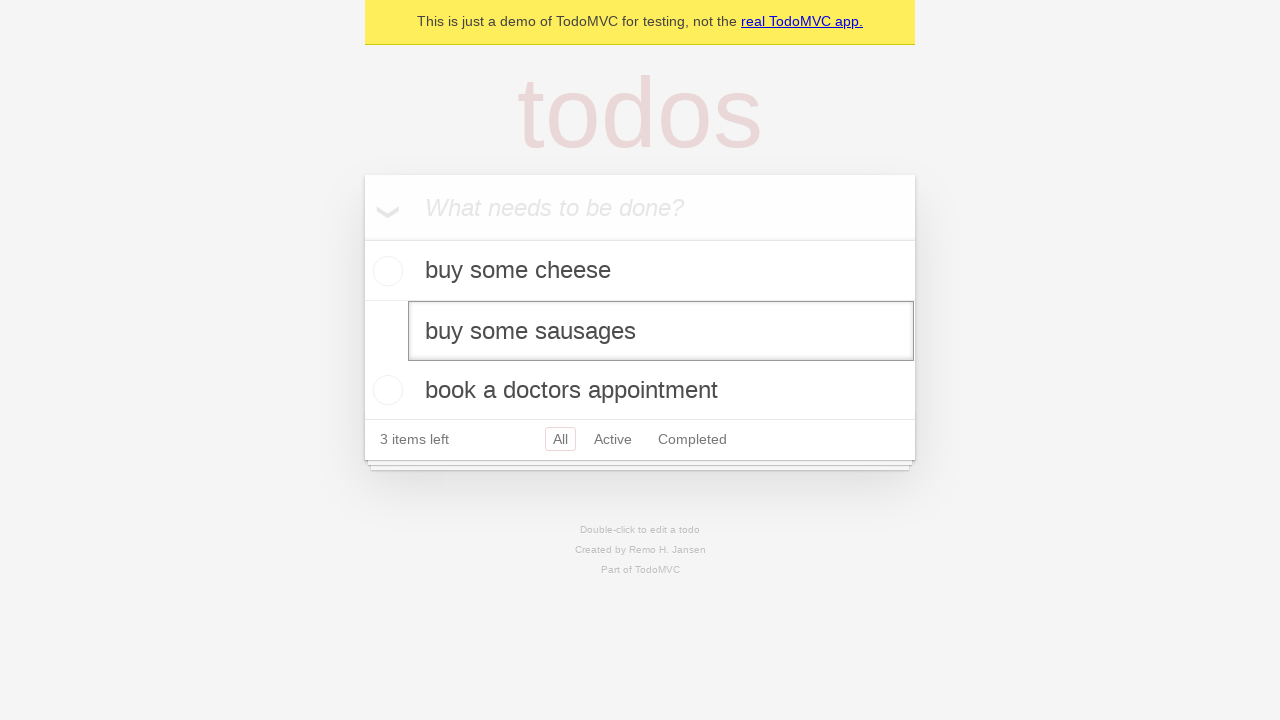

Pressed Enter to save edited todo item on internal:testid=[data-testid="todo-item"s] >> nth=1 >> internal:role=textbox[nam
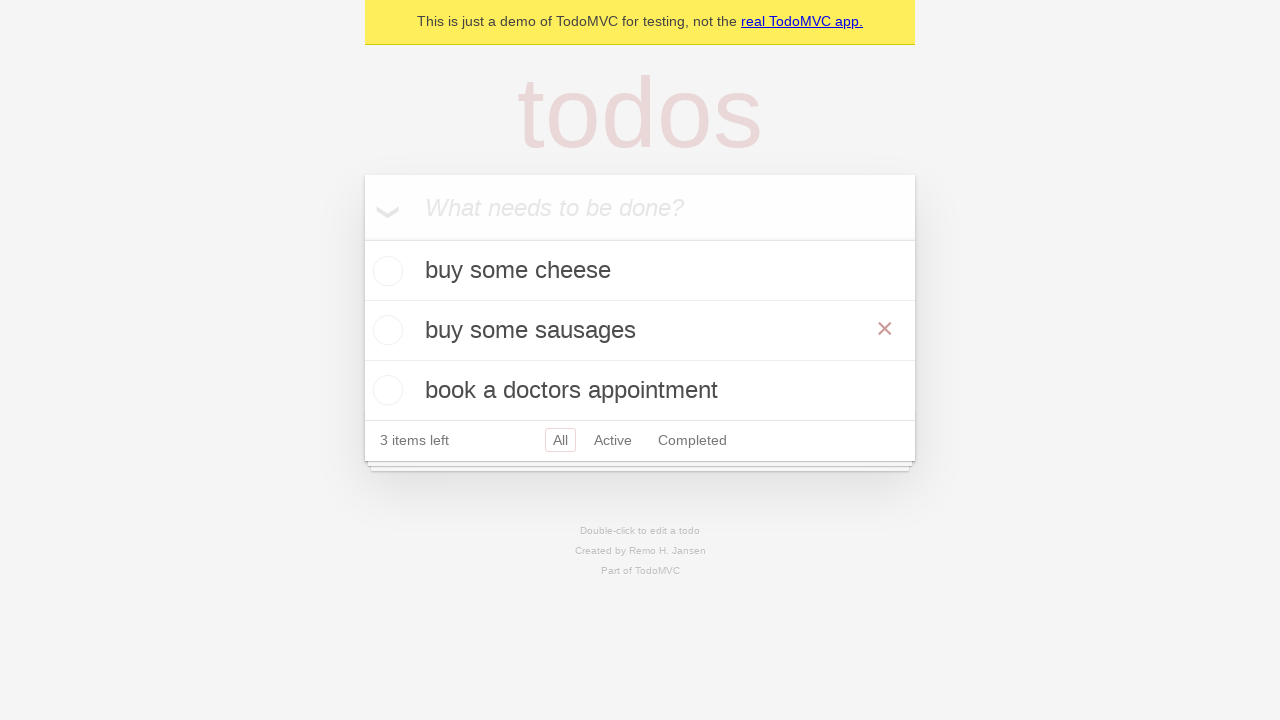

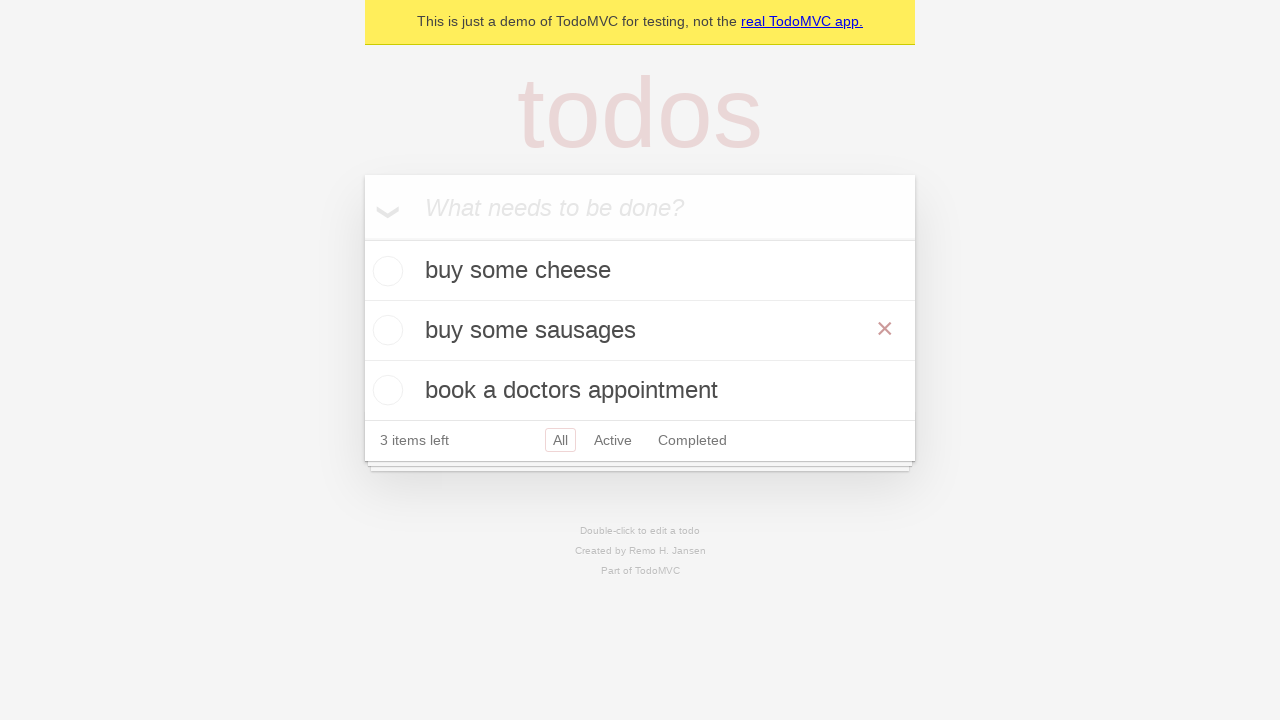